Tests displaying jQuery Growl notifications on a page by dynamically injecting jQuery, jQuery Growl library, and its styles, then triggering notification messages.

Starting URL: http://the-internet.herokuapp.com

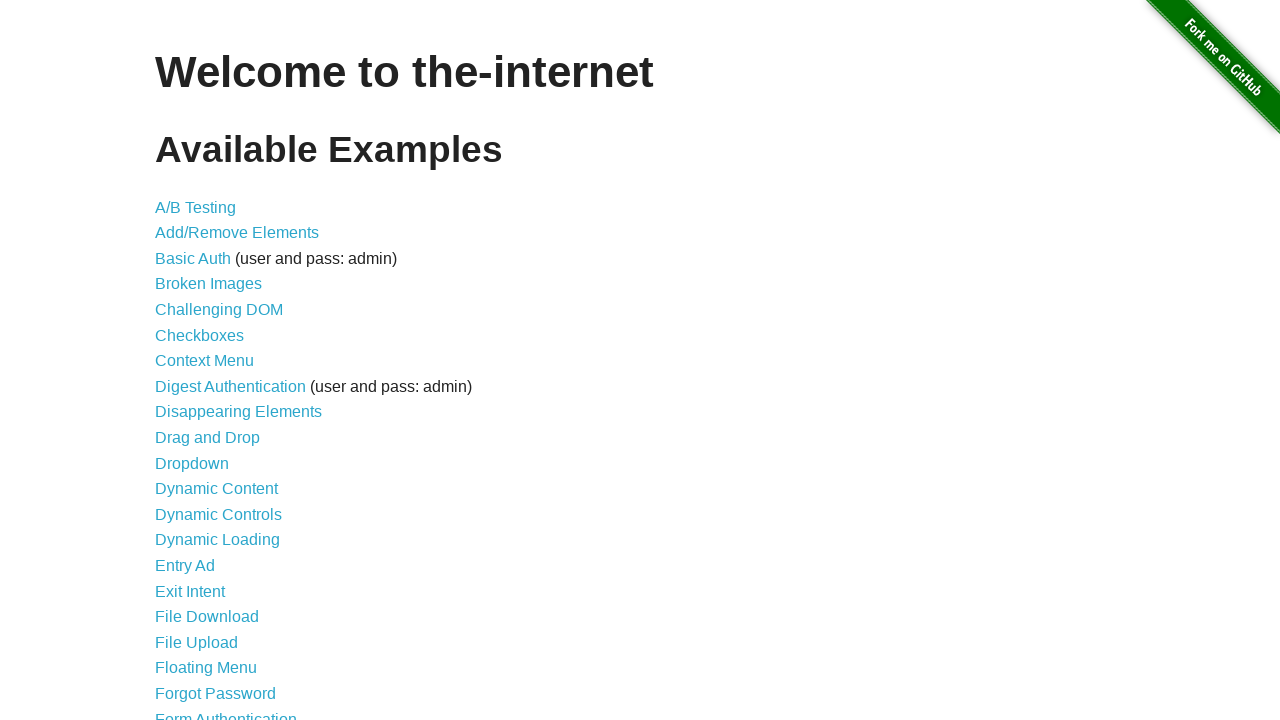

Injected jQuery library into page if not already present
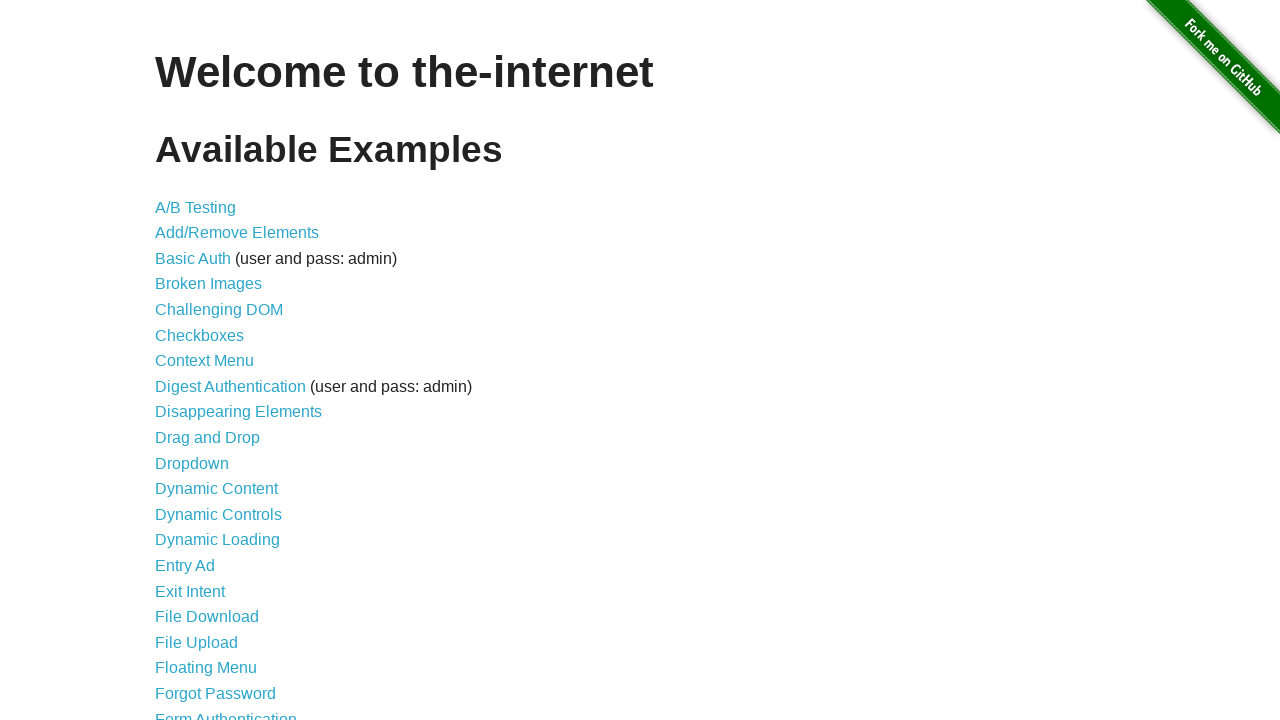

Verified jQuery is loaded and available
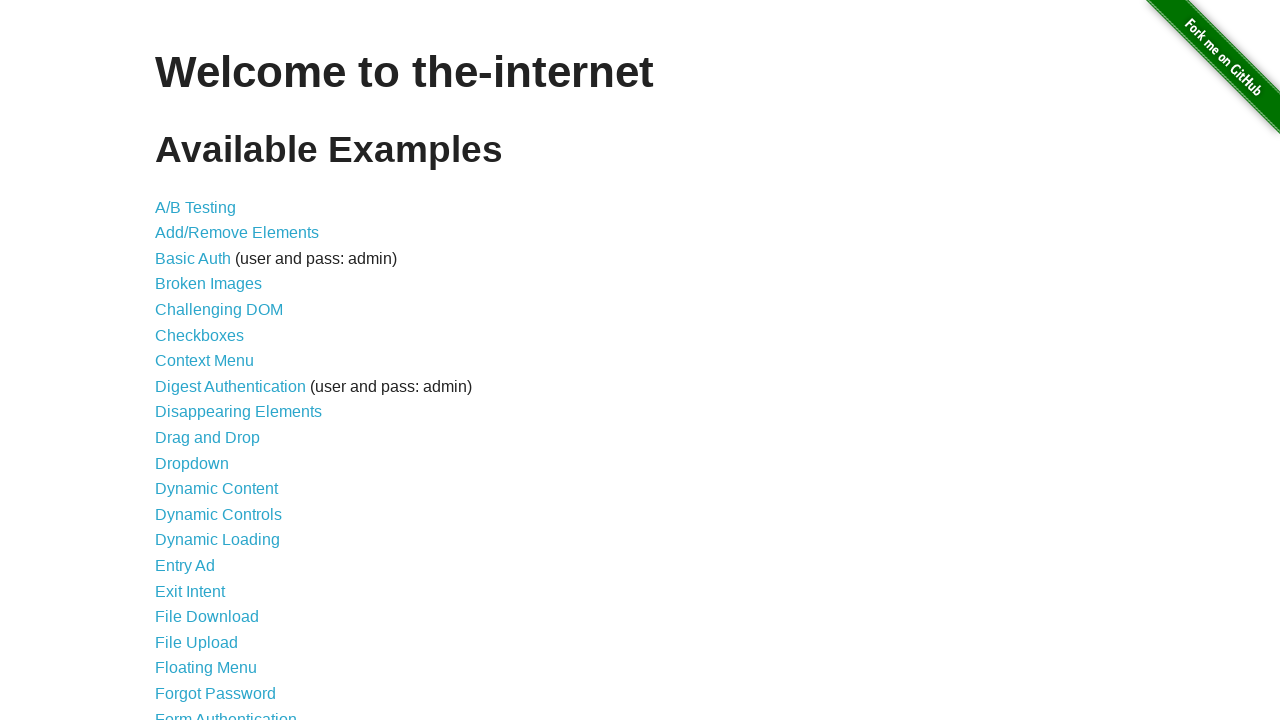

Injected jQuery Growl library script into page
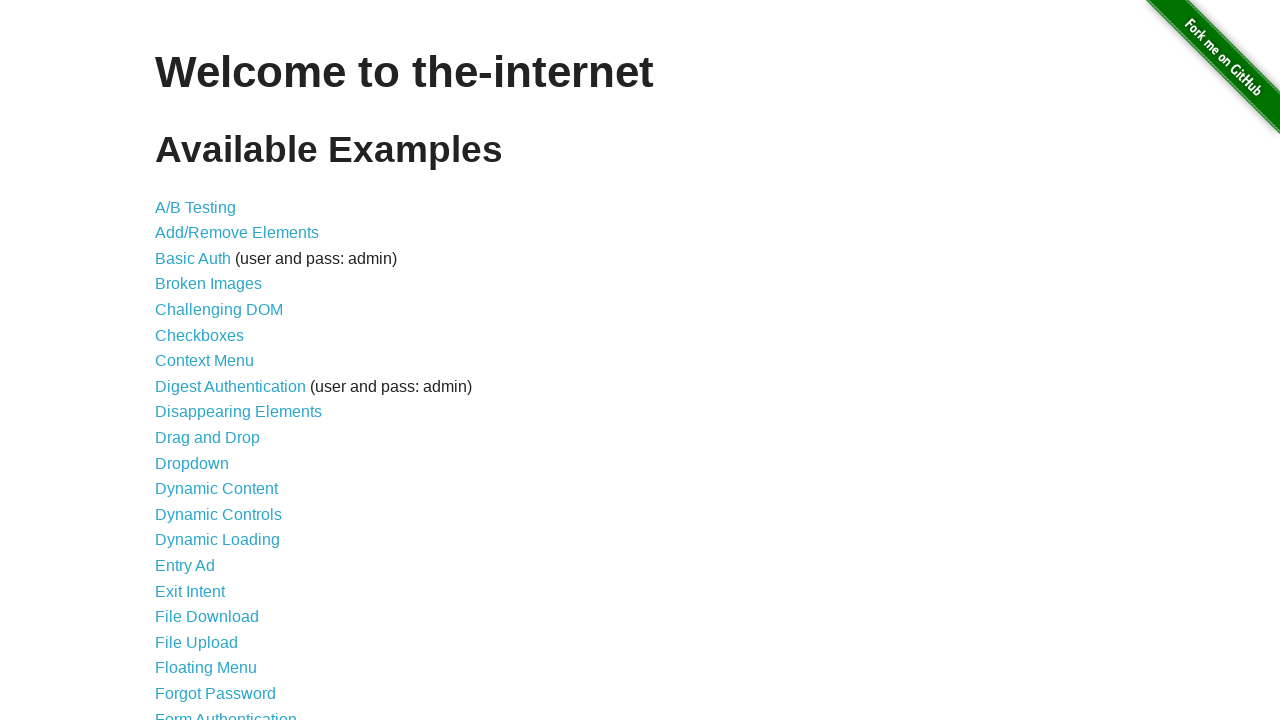

Injected jQuery Growl CSS styles into page
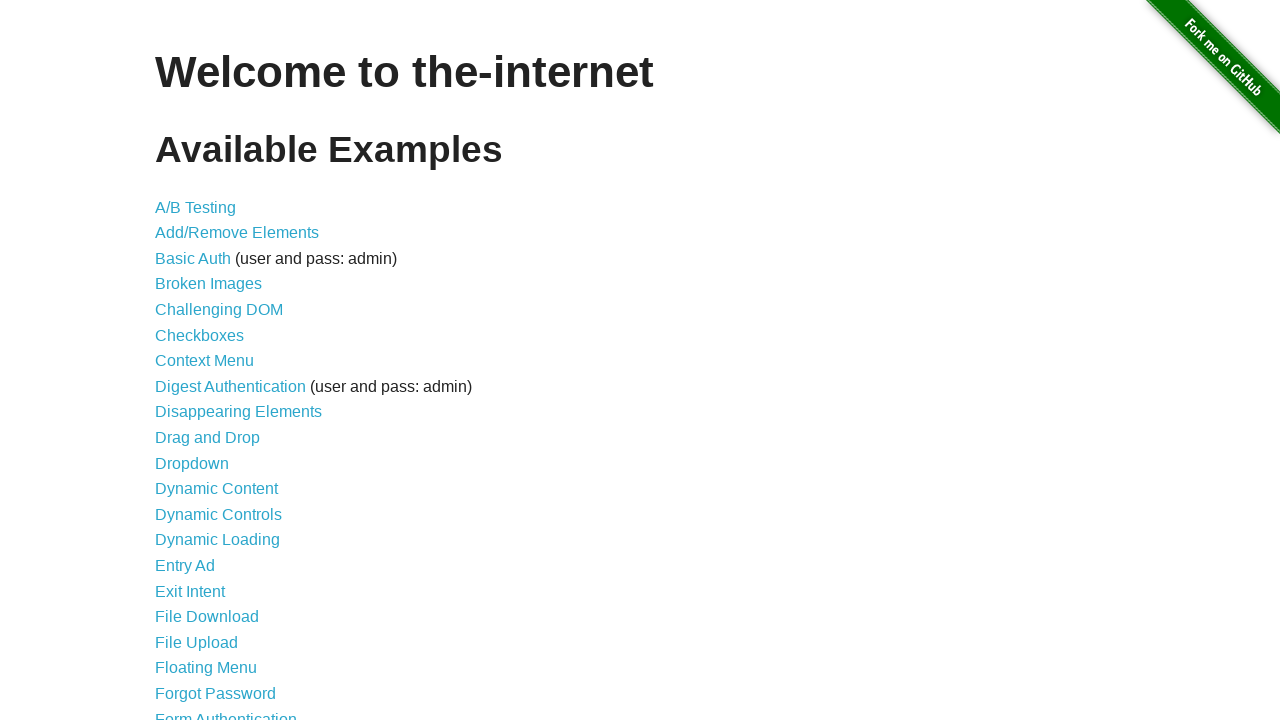

Verified jQuery Growl library is loaded and available
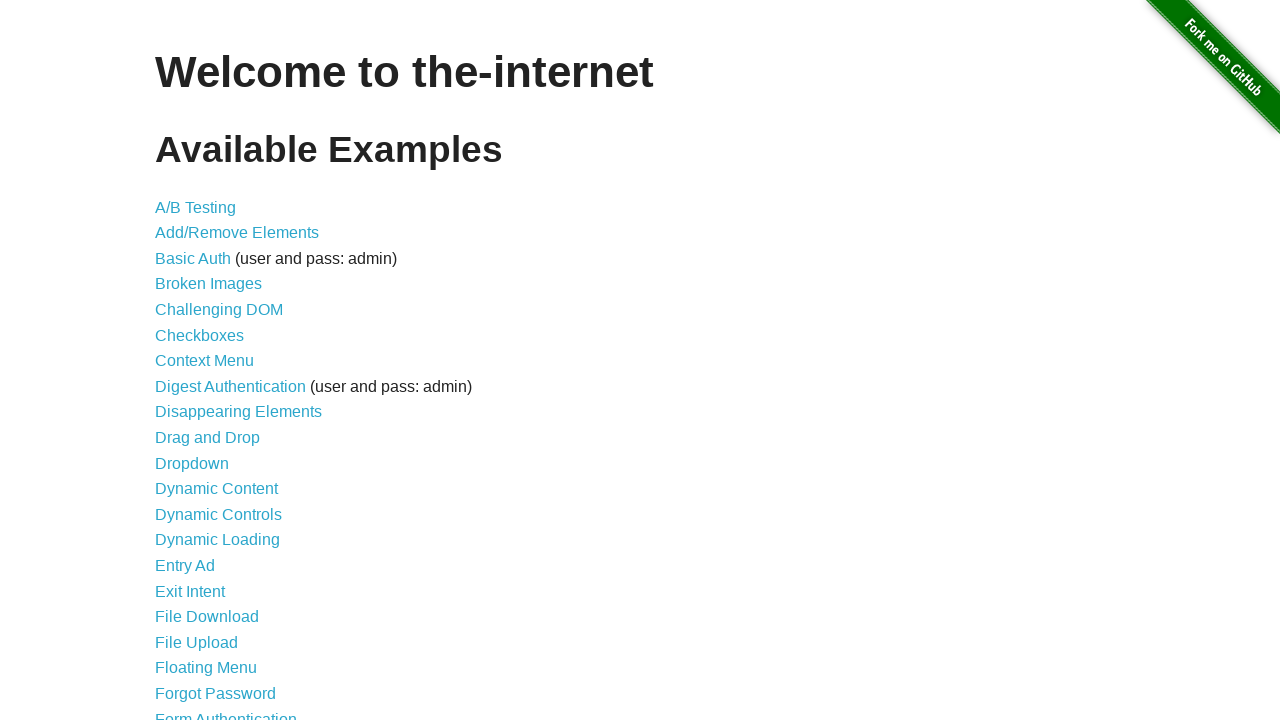

Displayed GET notification using jQuery Growl
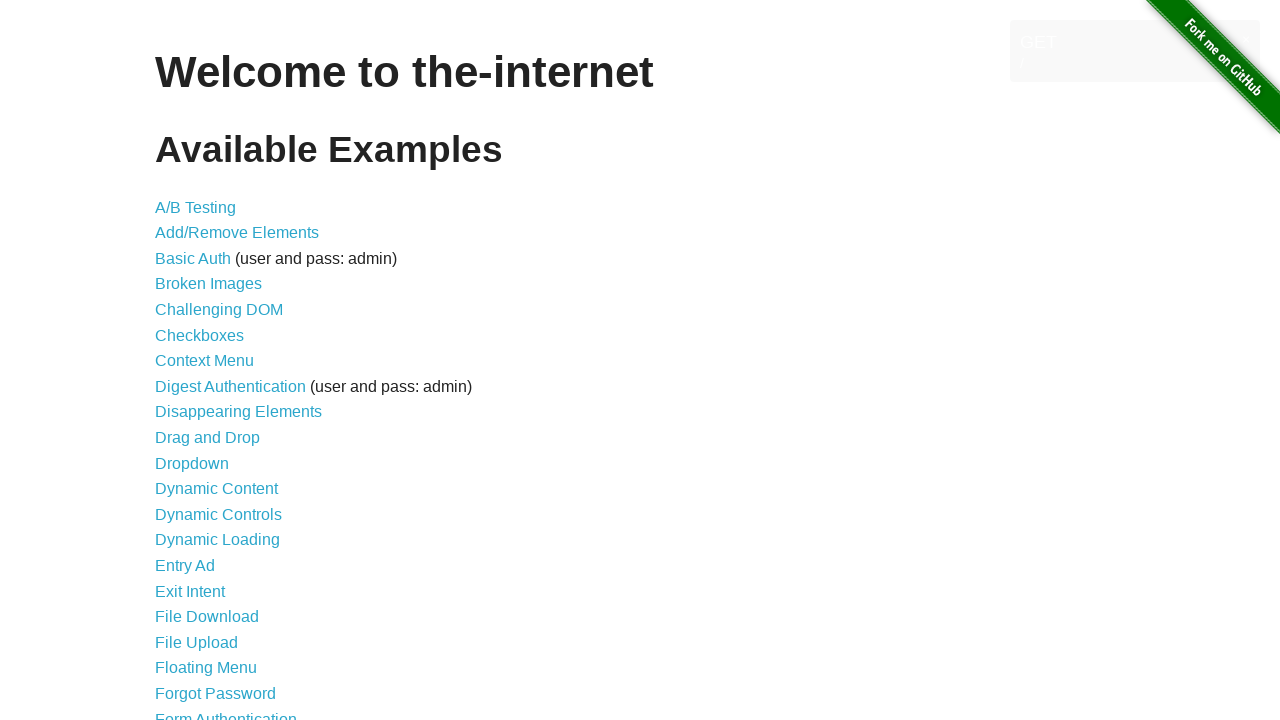

Displayed ERROR notification using jQuery Growl
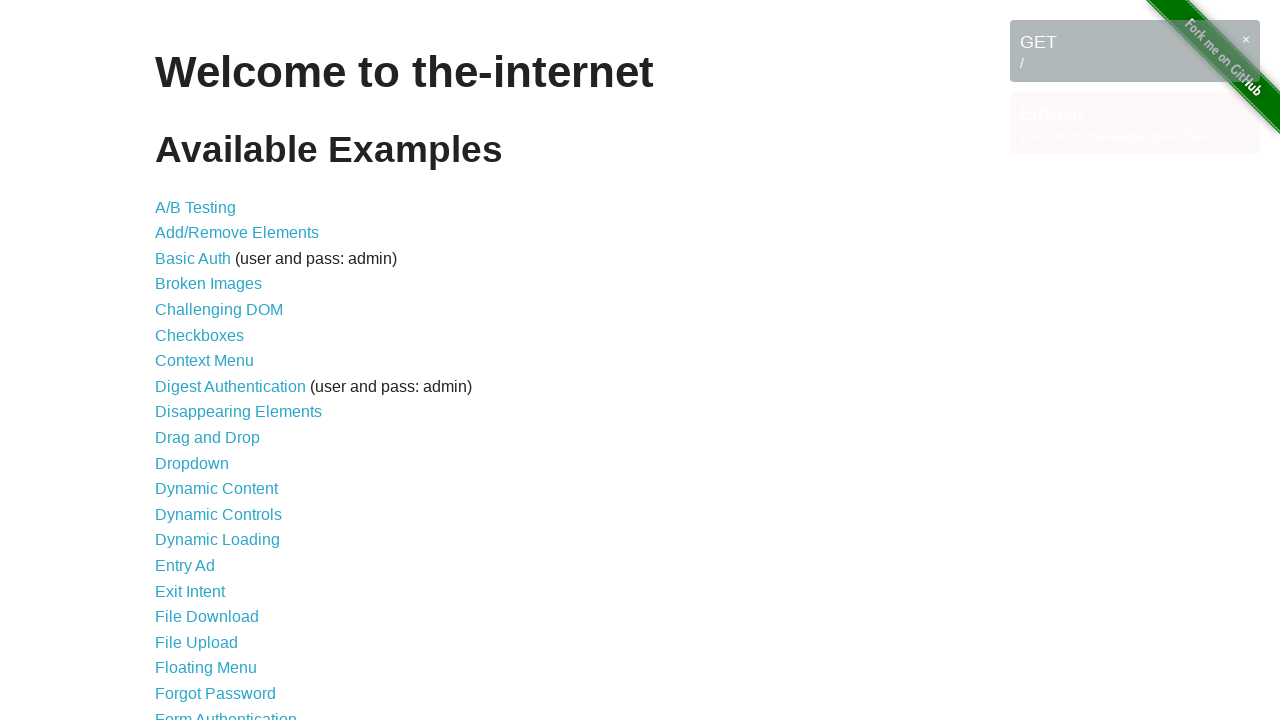

Displayed Notice notification using jQuery Growl
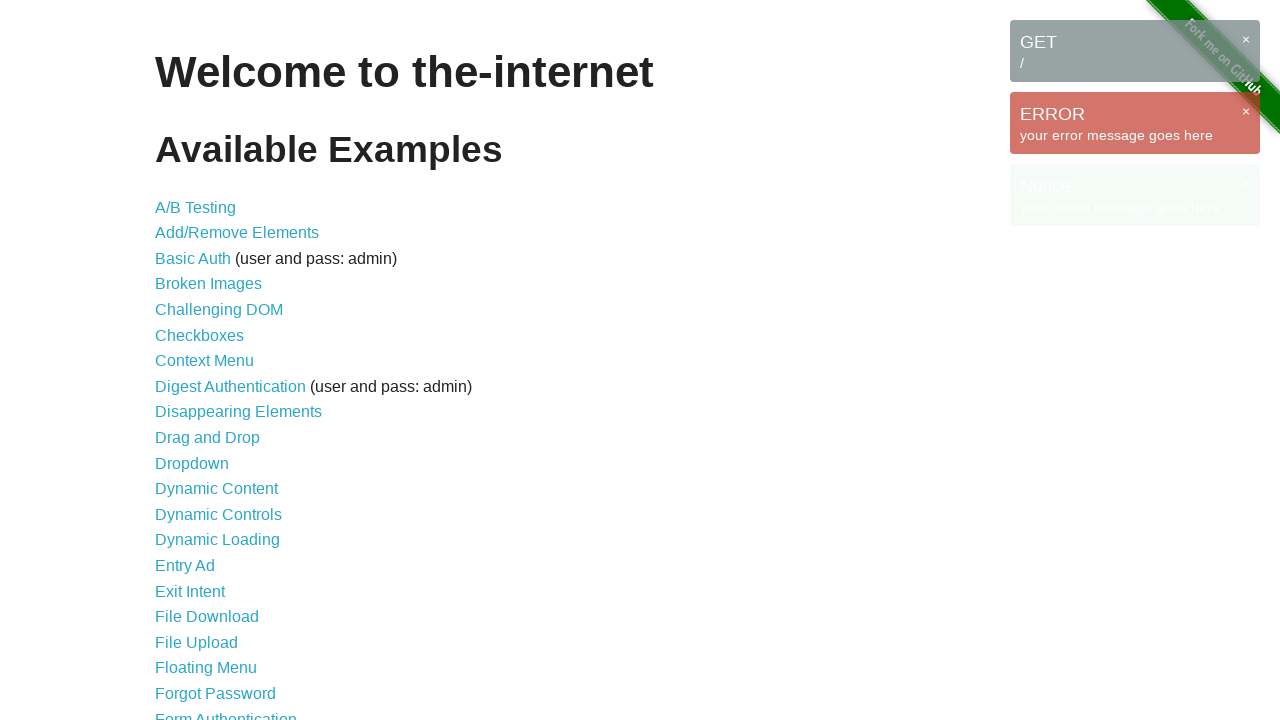

Displayed Warning notification using jQuery Growl
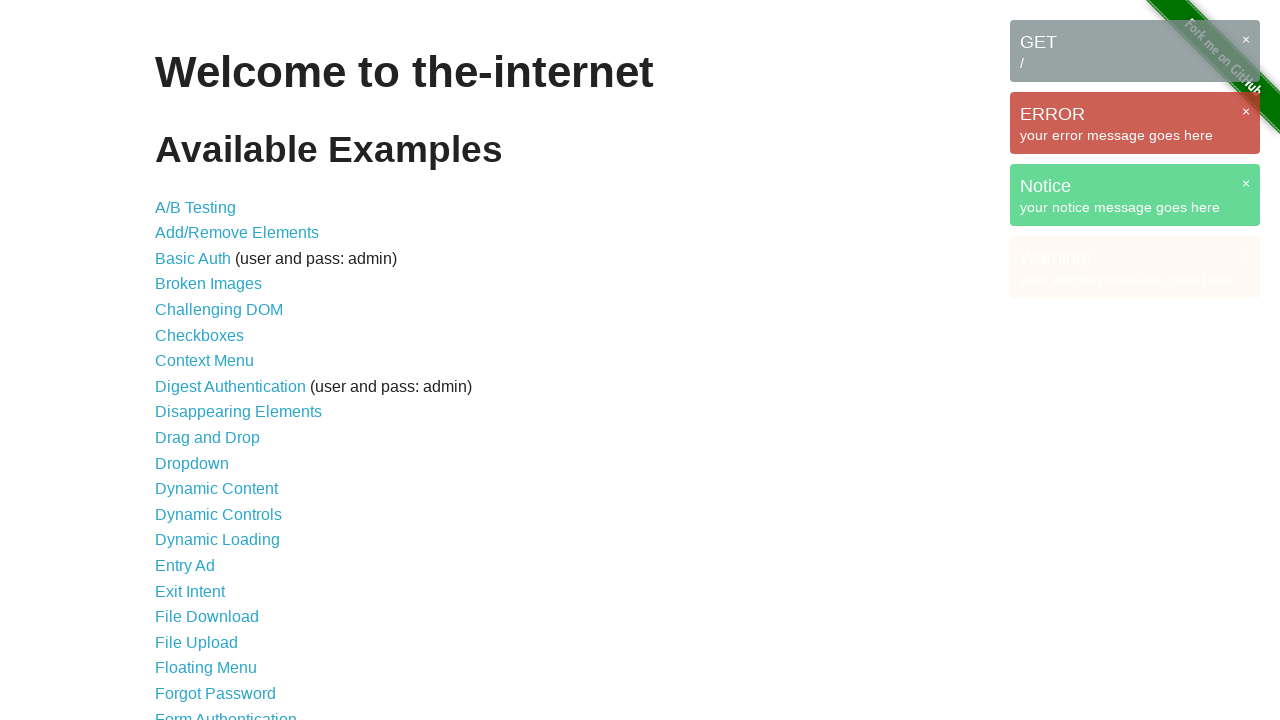

Verified growl notification messages are visible on page
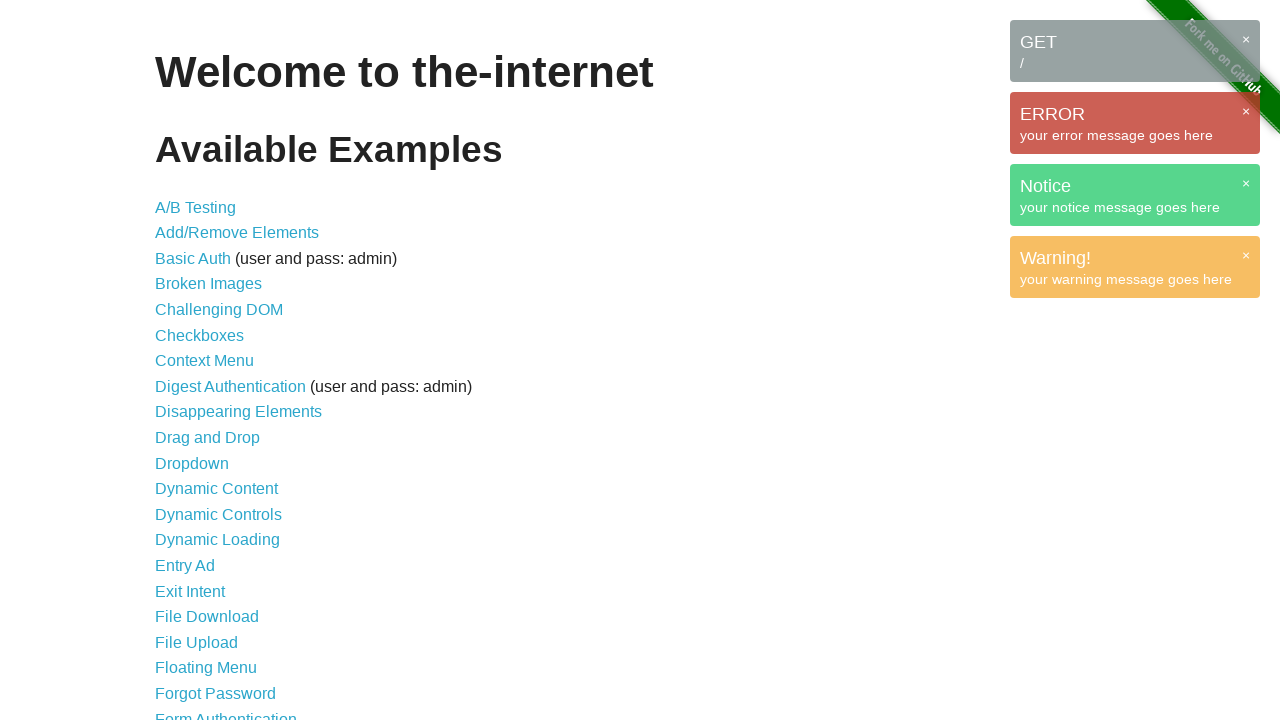

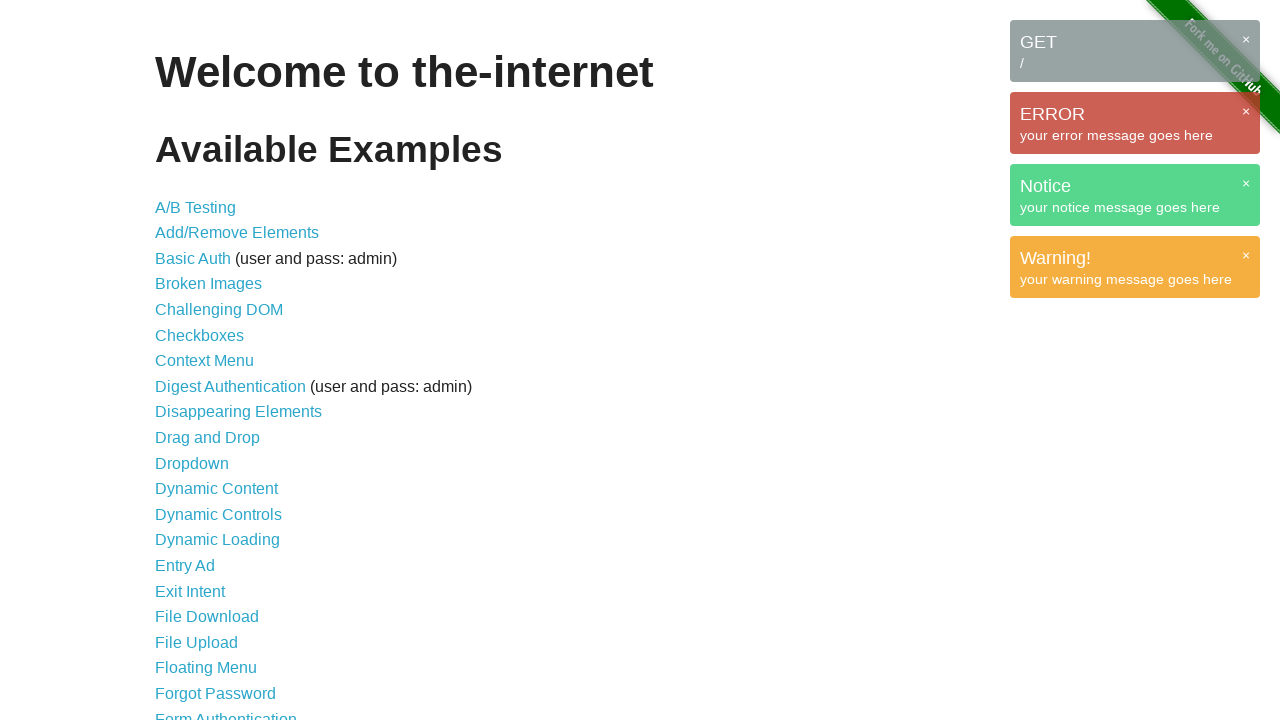